Tests dropdown selection by selecting the 50% option and verifying both the selected text and meter value

Starting URL: https://seleniumbase.io/demo_page

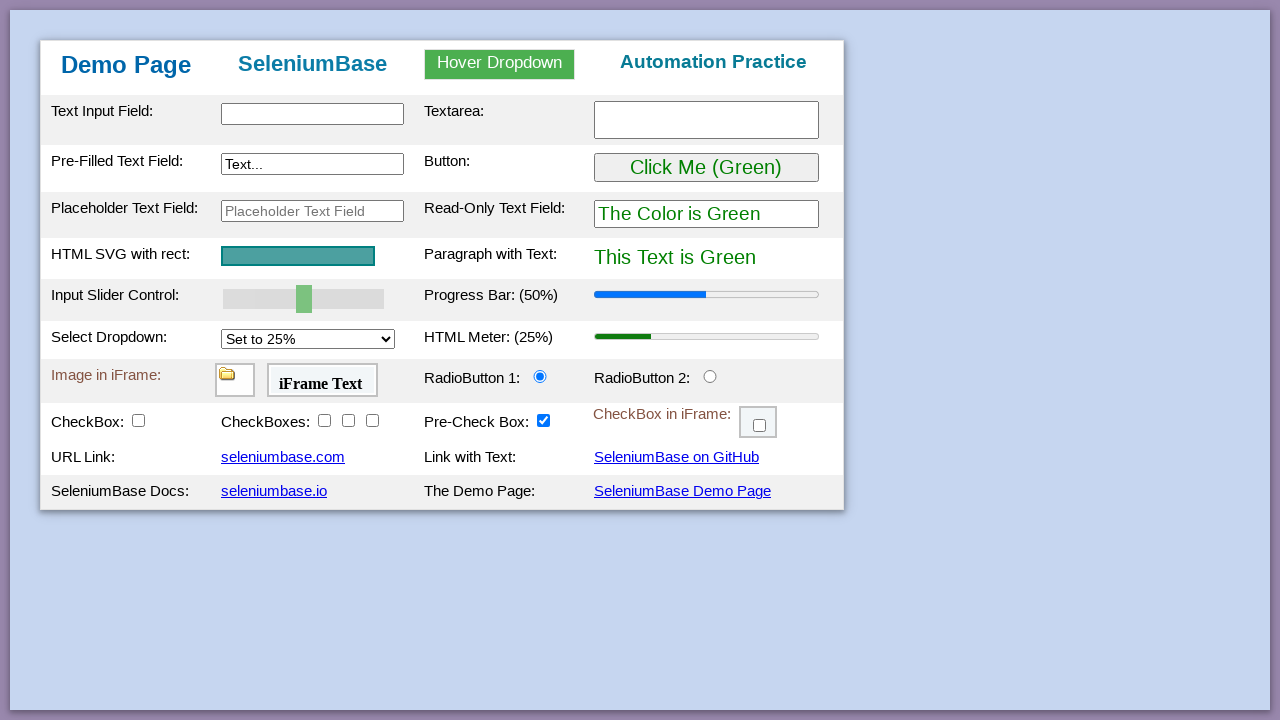

Navigated to Selenium Base demo page
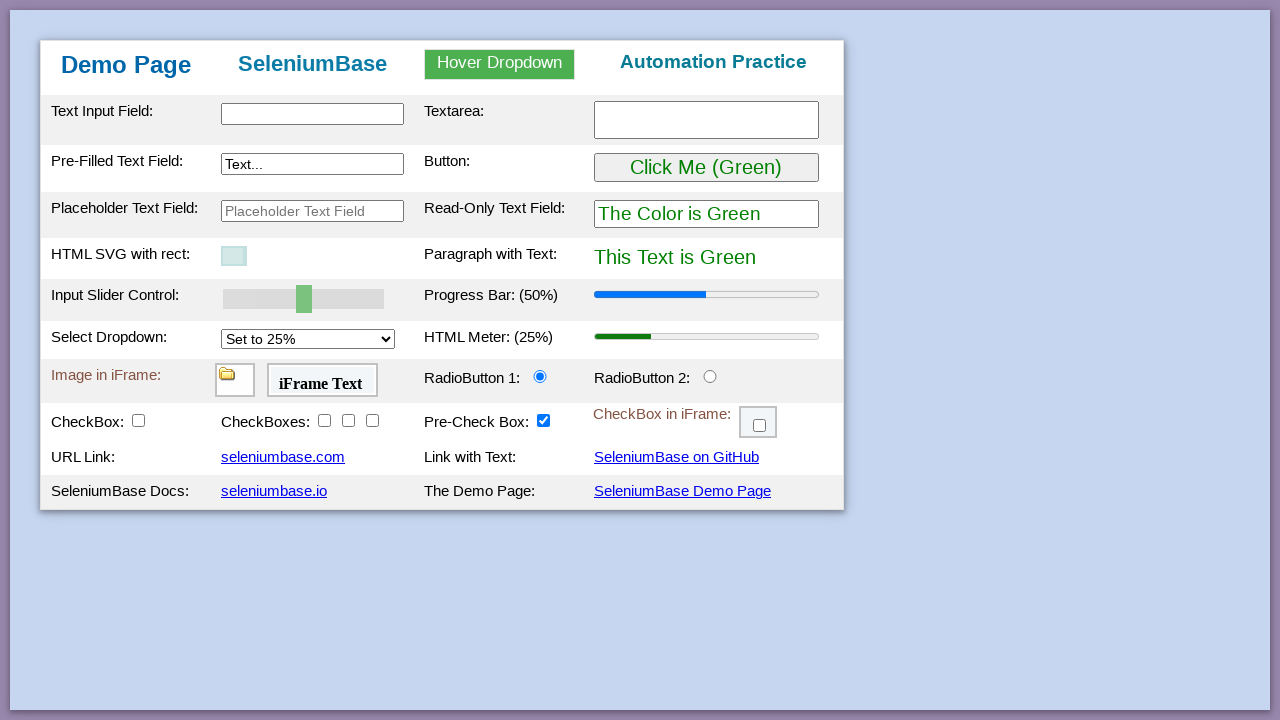

Selected 50% option from dropdown on #mySelect
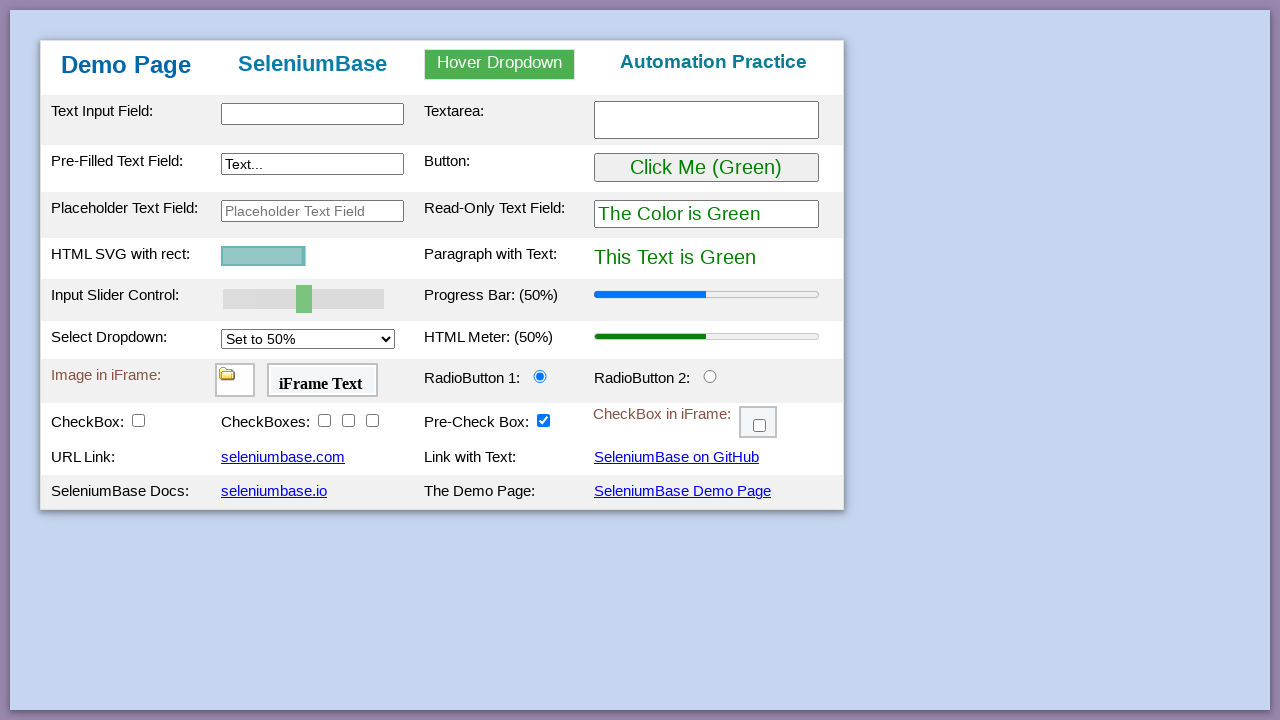

Retrieved selected option text content
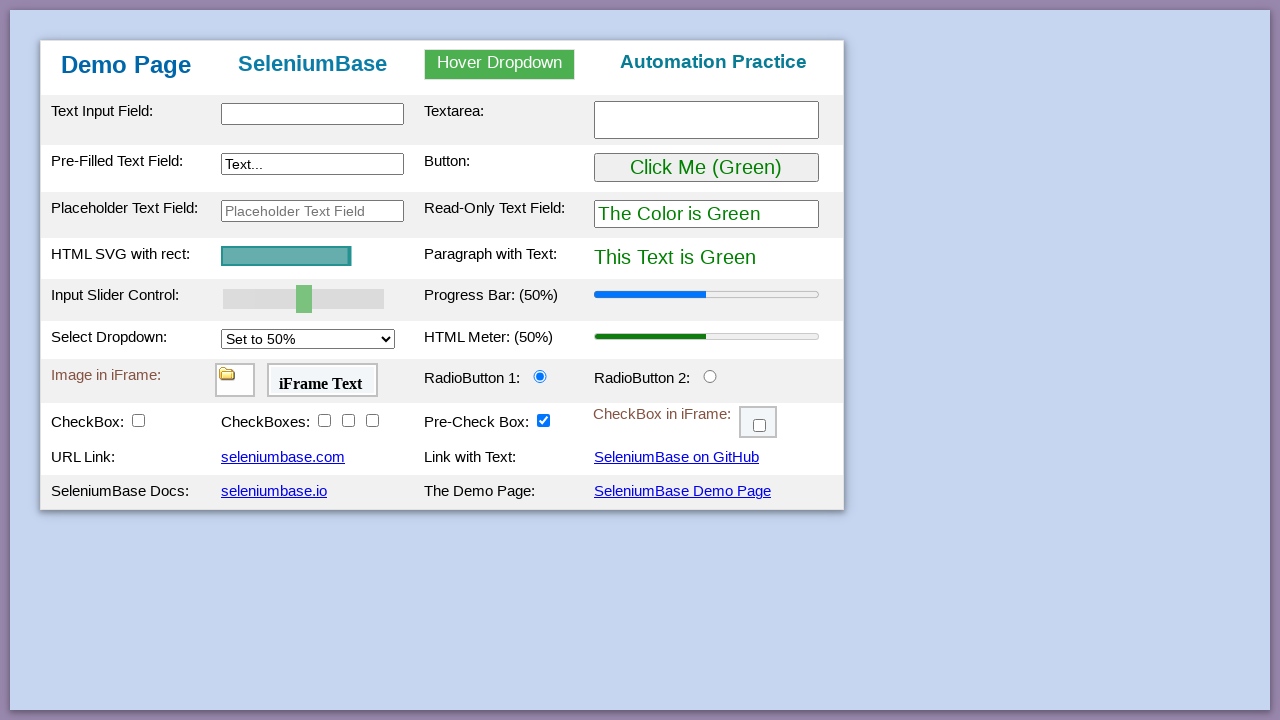

Verified selected text contains '50%'
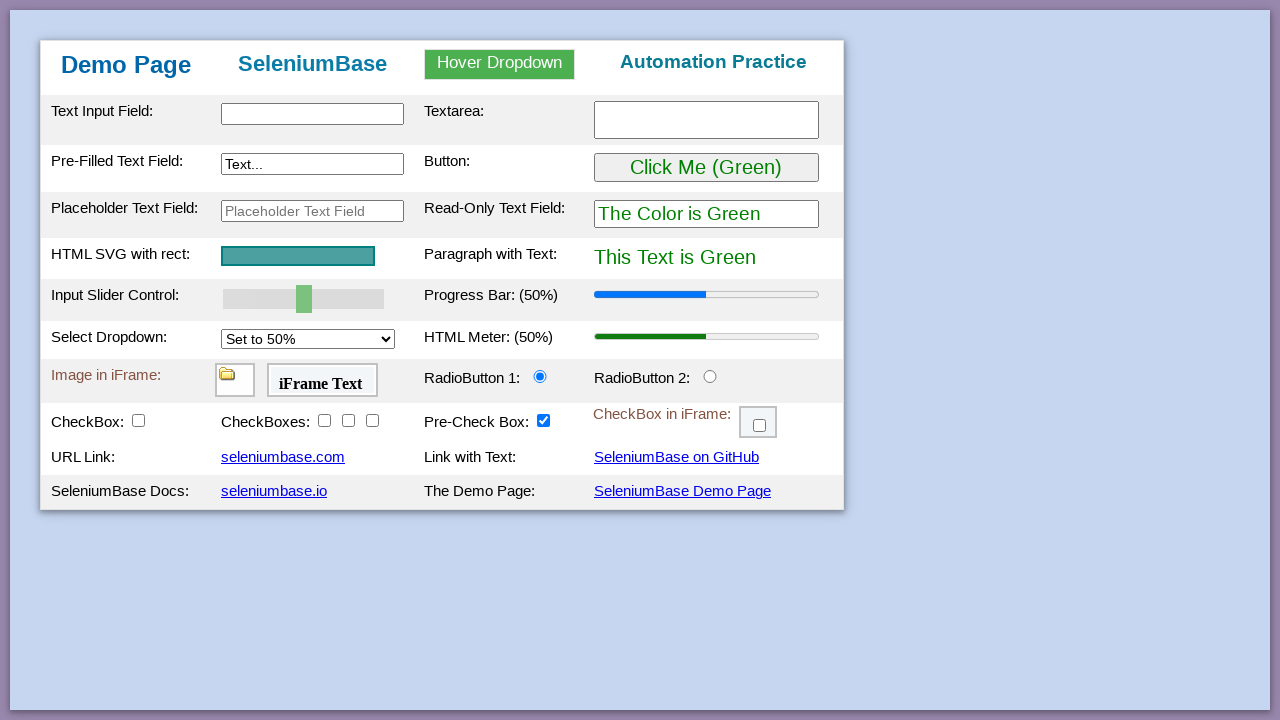

Retrieved meter element value attribute
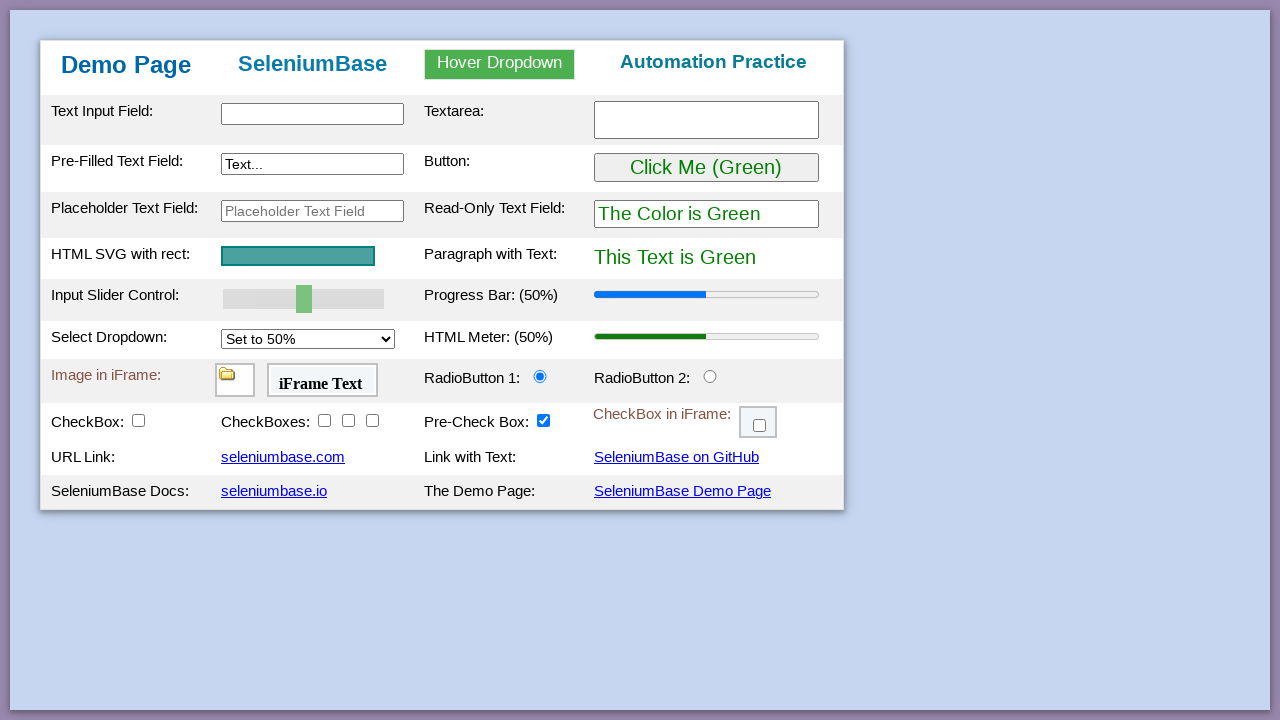

Verified meter value equals 0.5
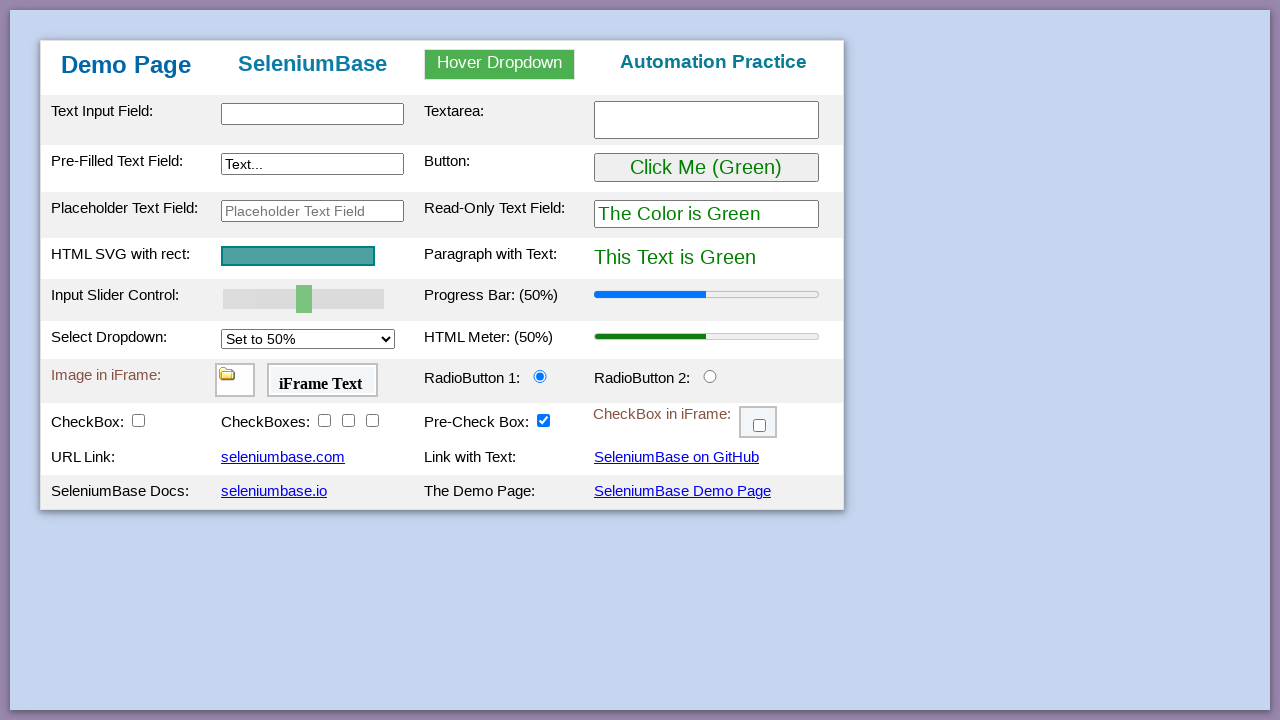

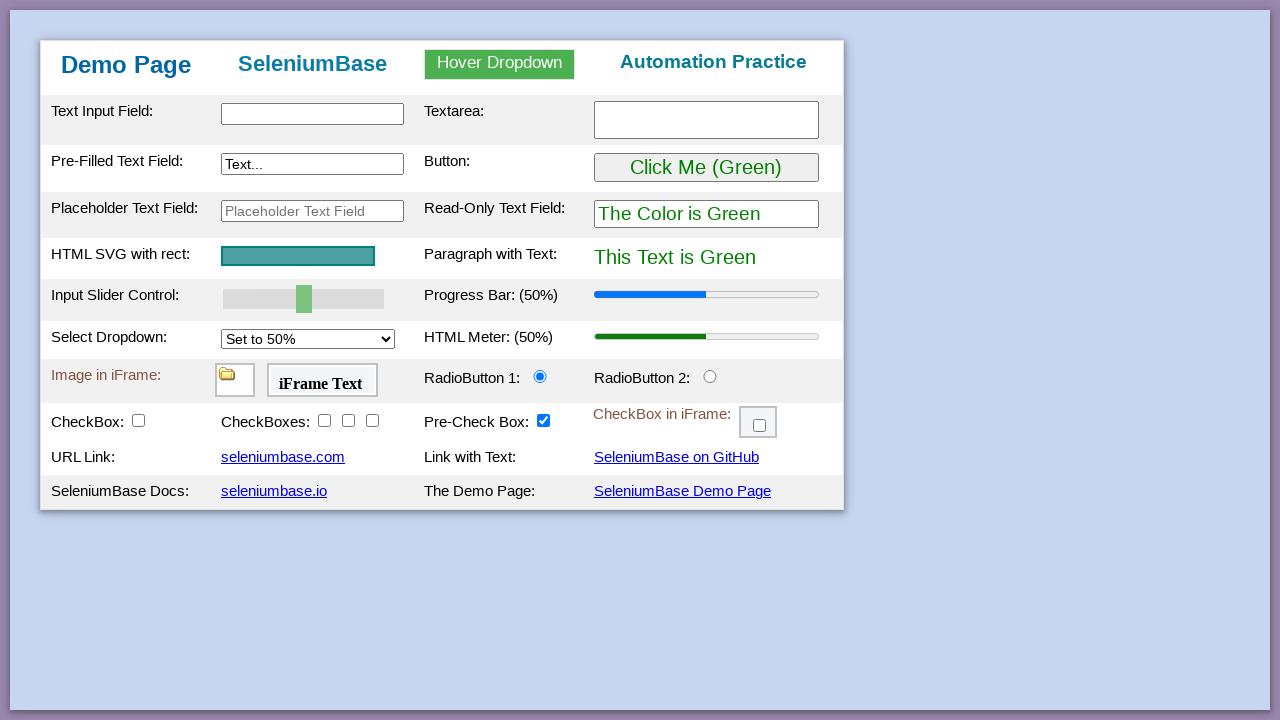